Navigates to Rediff.com homepage and clicks on a sign-in related link

Starting URL: https://www.rediff.com/

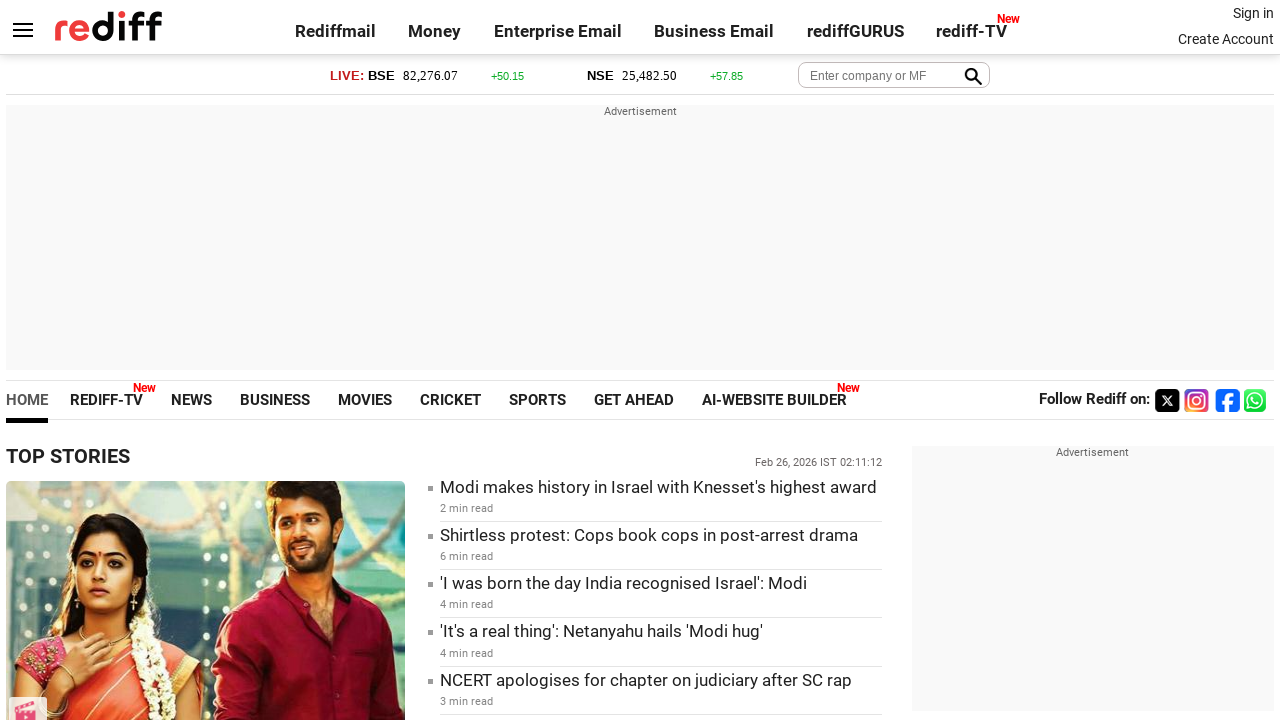

Navigated to Rediff.com homepage
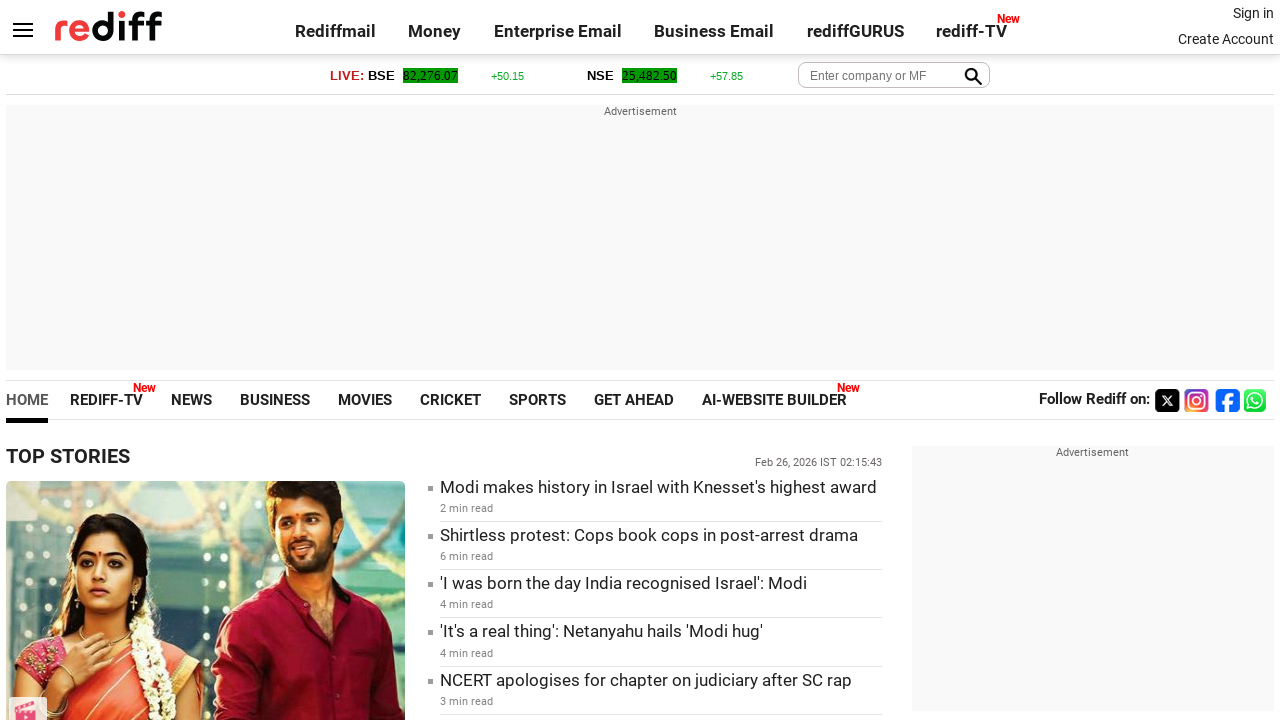

Clicked on sign-in related link at (1226, 39) on xpath=//*[@id="signin_info"]/a[2]
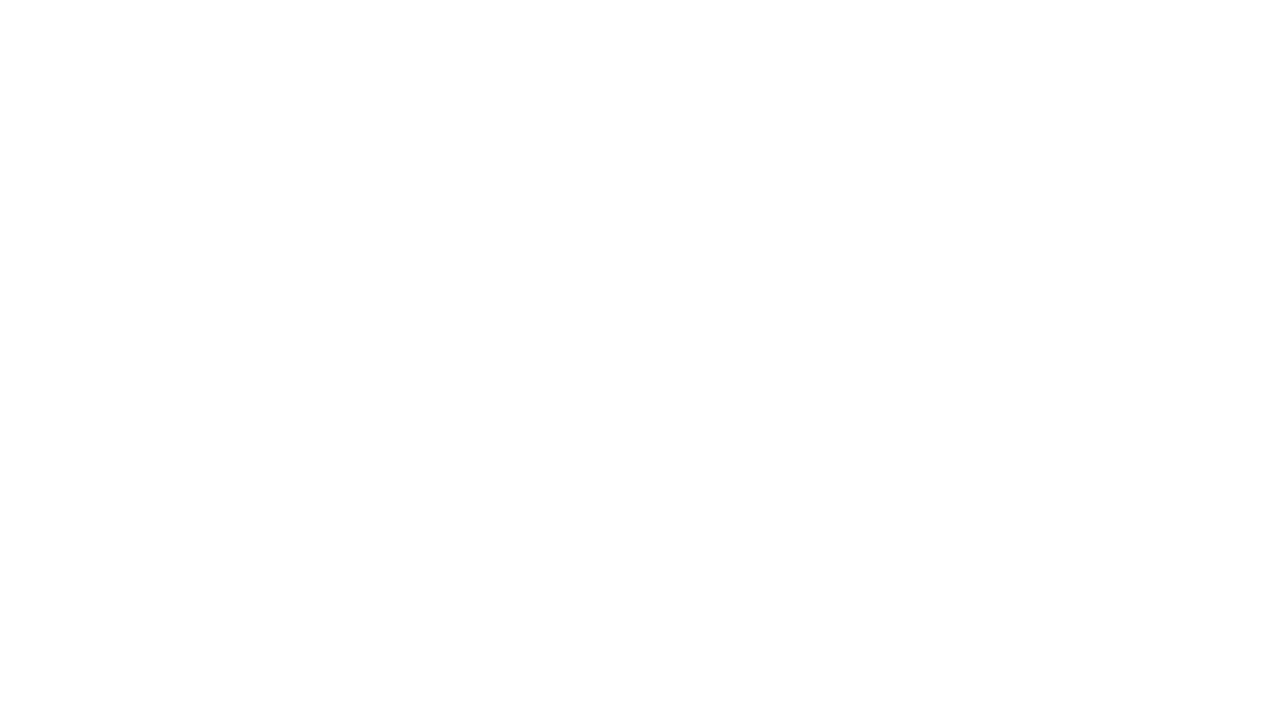

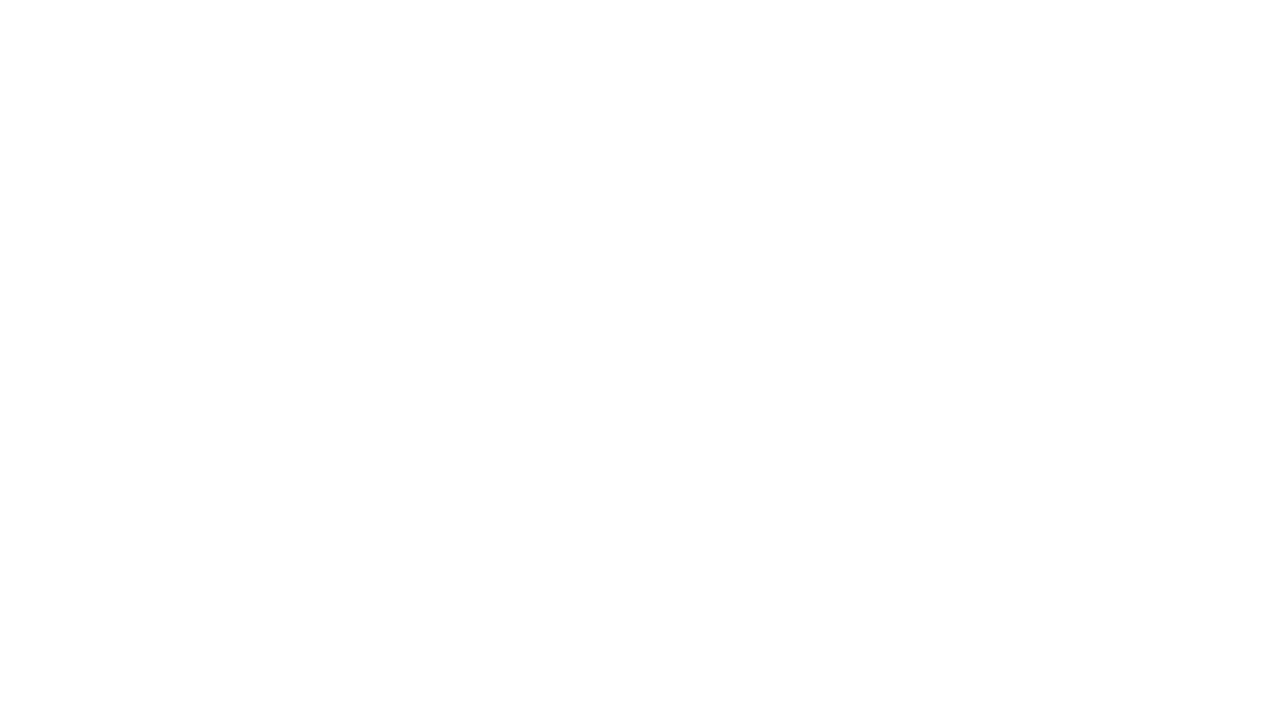